Tests simple alert box handling by clicking the alert button, accepting the alert dialog

Starting URL: https://www.hyrtutorials.com/p/alertsdemo.html

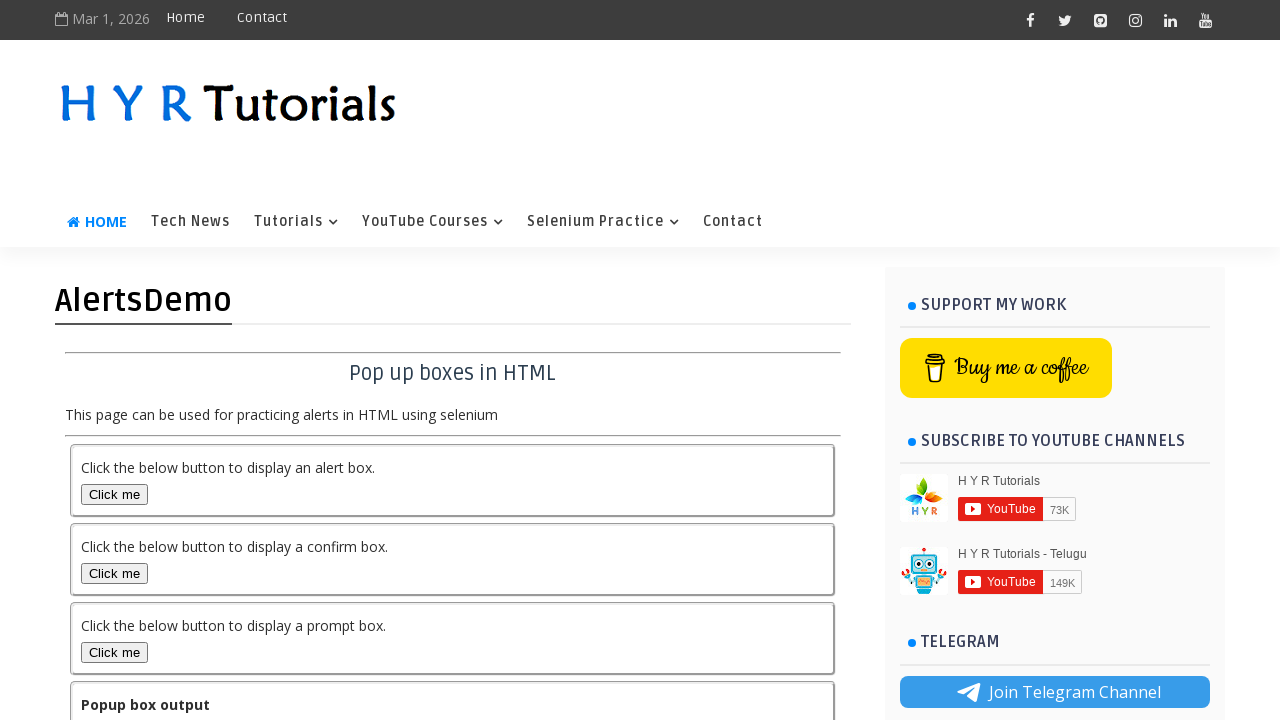

Clicked the alert button to trigger simple alert dialog at (114, 494) on #alertBox
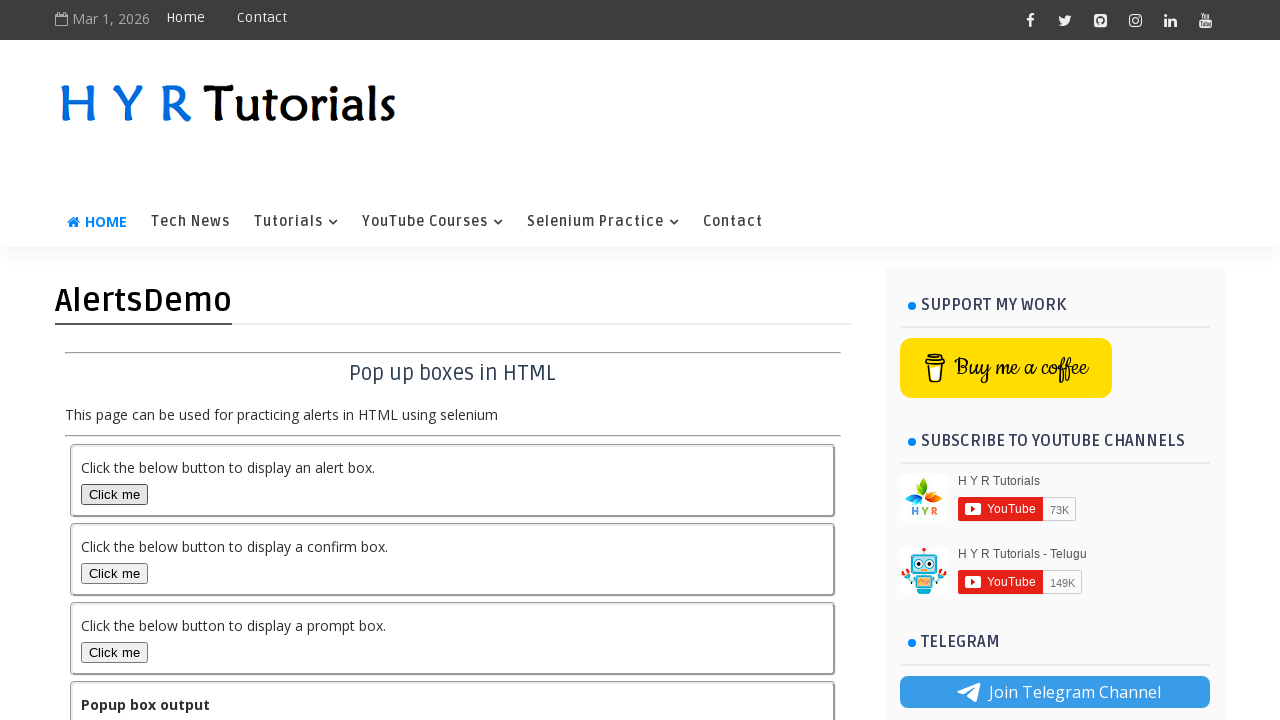

Set up dialog handler to accept alert
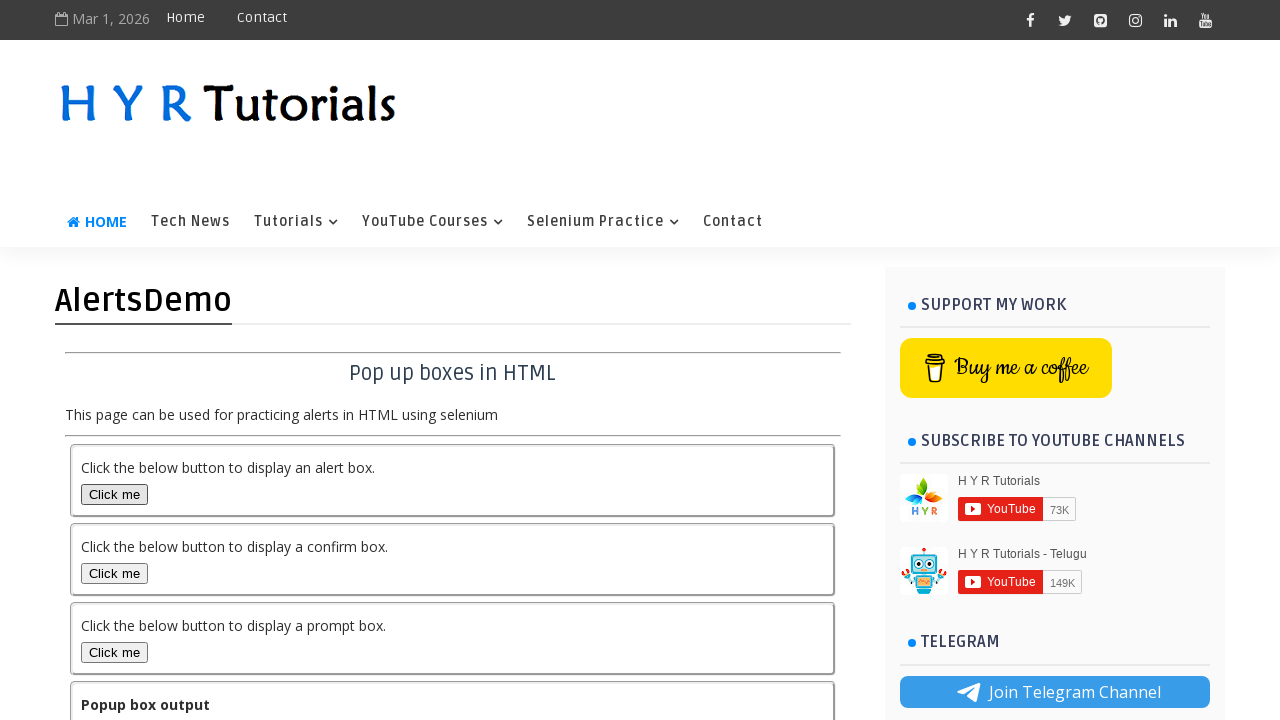

Waited for alert dialog to be processed
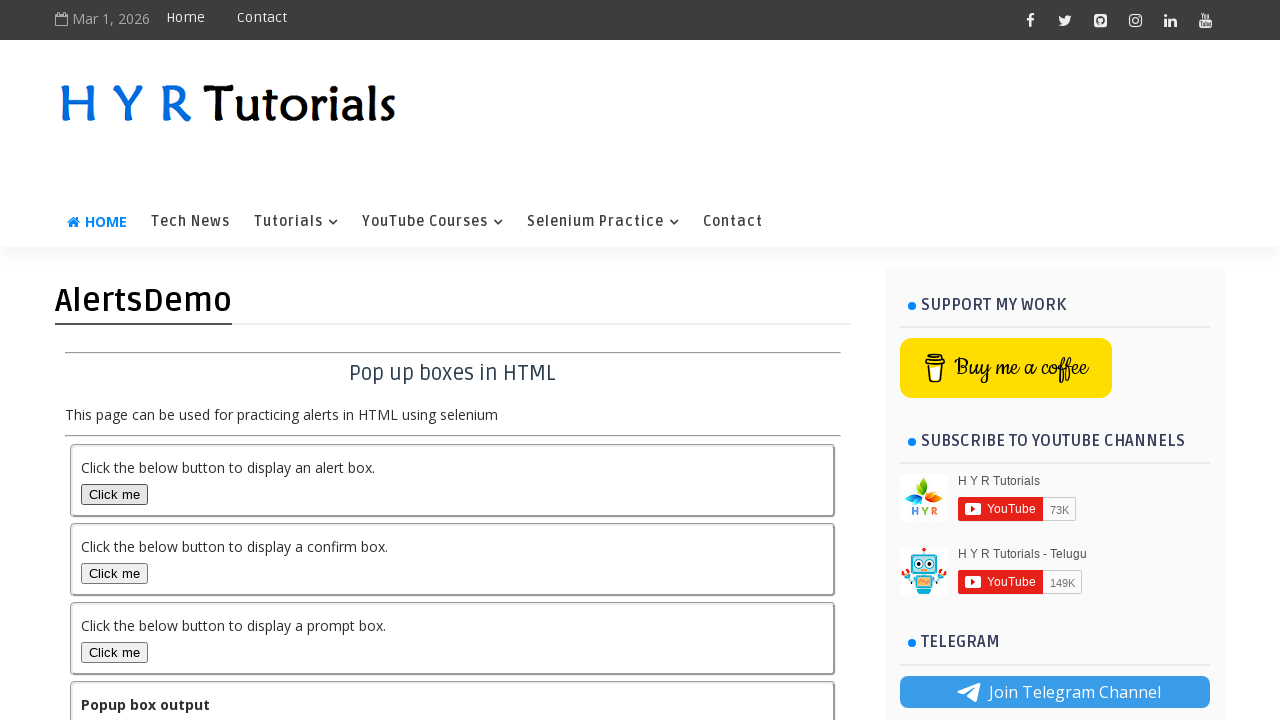

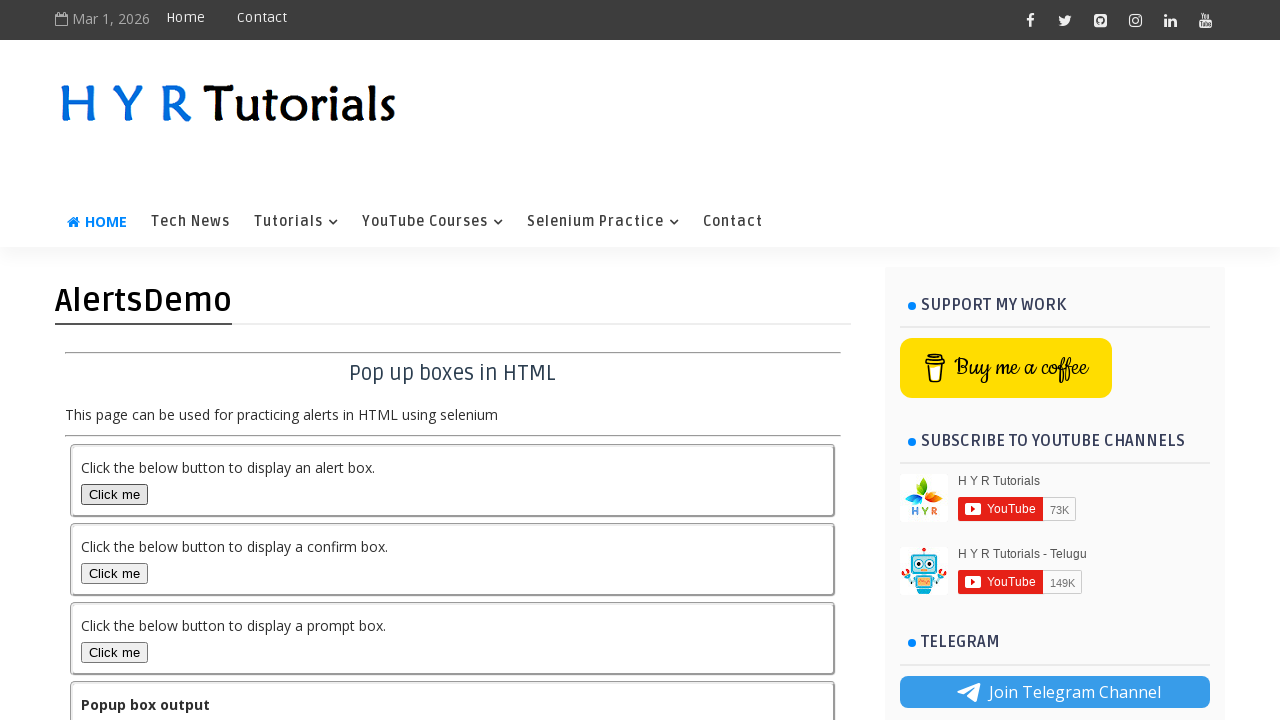